Tests that new items are appended to the bottom of the todo list by creating 3 items

Starting URL: https://demo.playwright.dev/todomvc

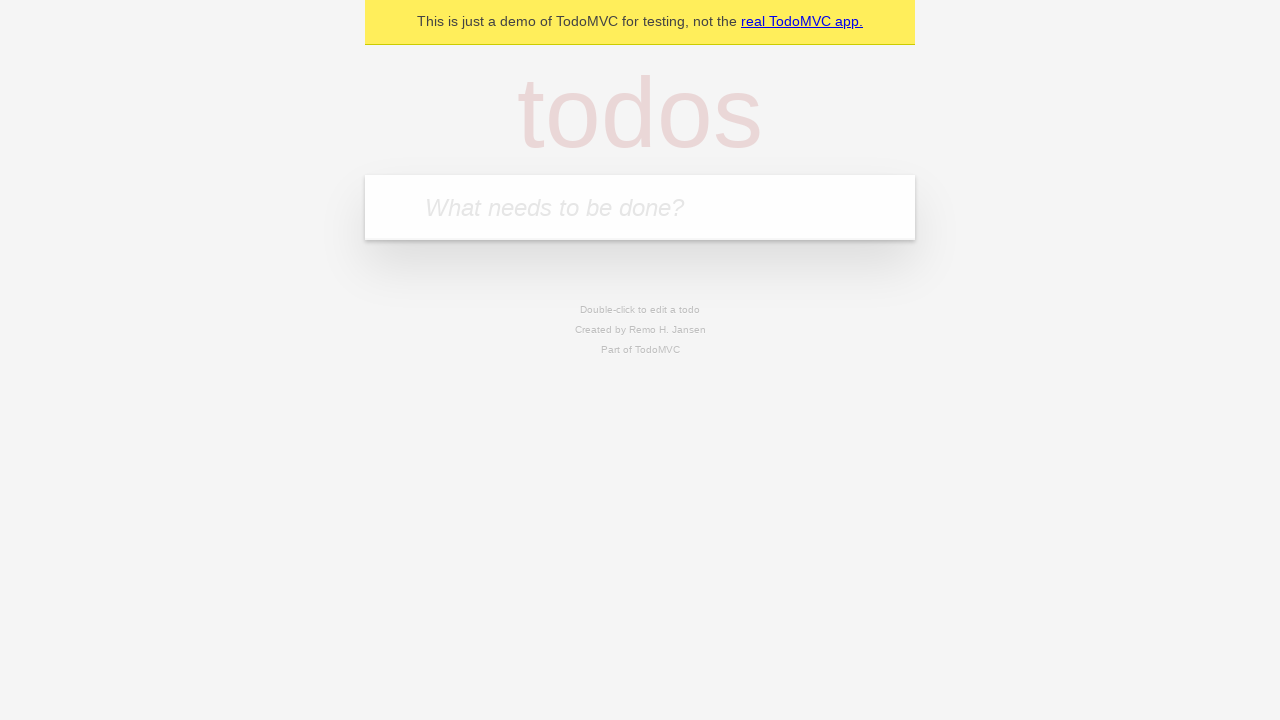

Filled todo input field with 'buy some cheese' on internal:attr=[placeholder="What needs to be done?"i]
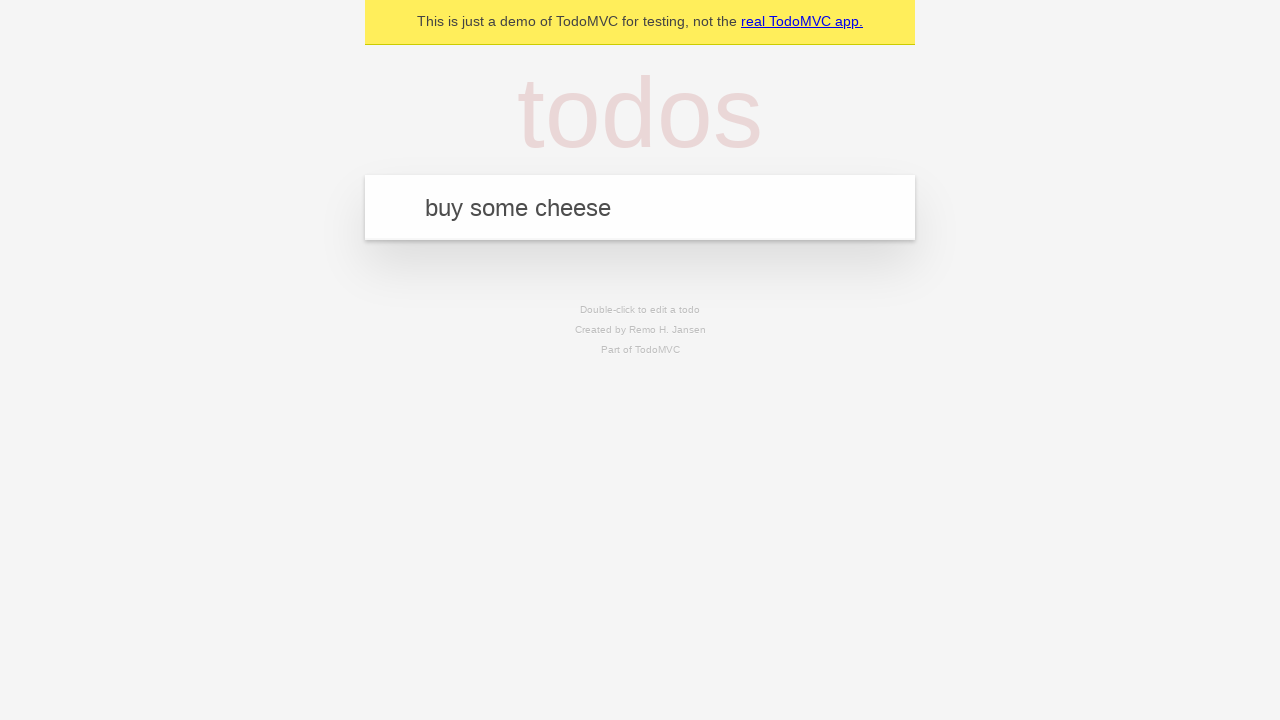

Pressed Enter to add 'buy some cheese' to the todo list on internal:attr=[placeholder="What needs to be done?"i]
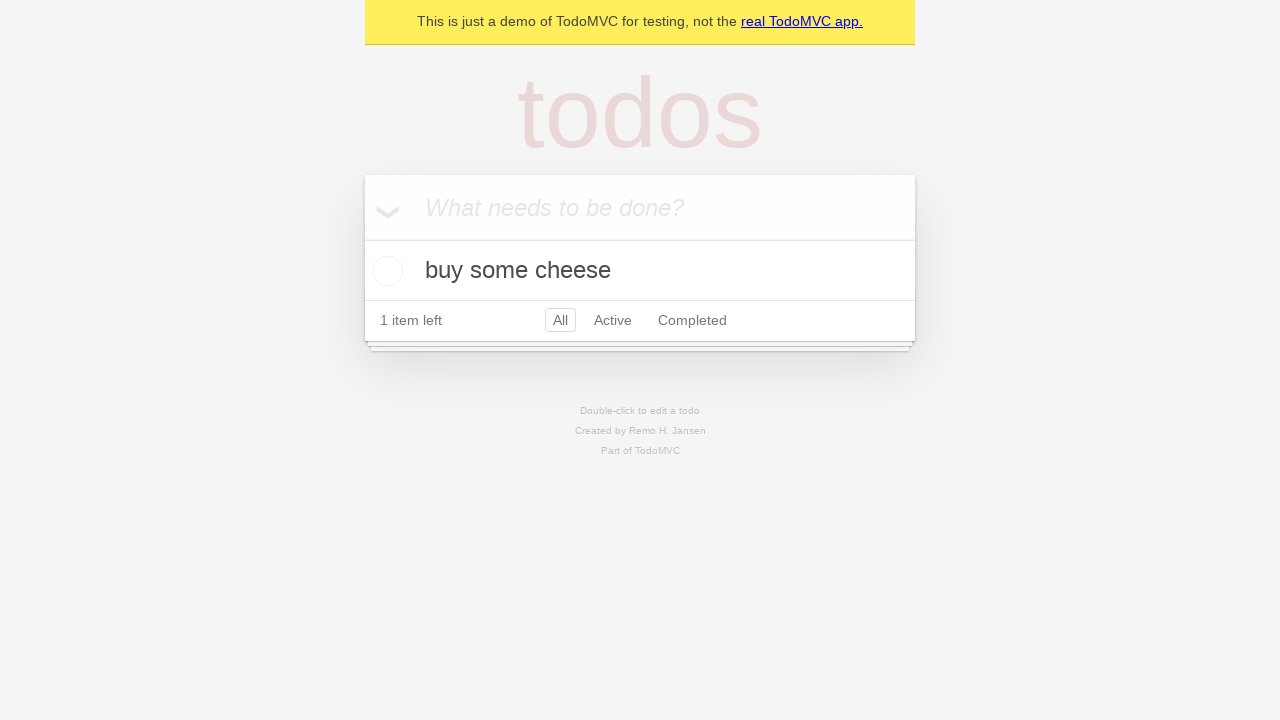

Filled todo input field with 'feed the cat' on internal:attr=[placeholder="What needs to be done?"i]
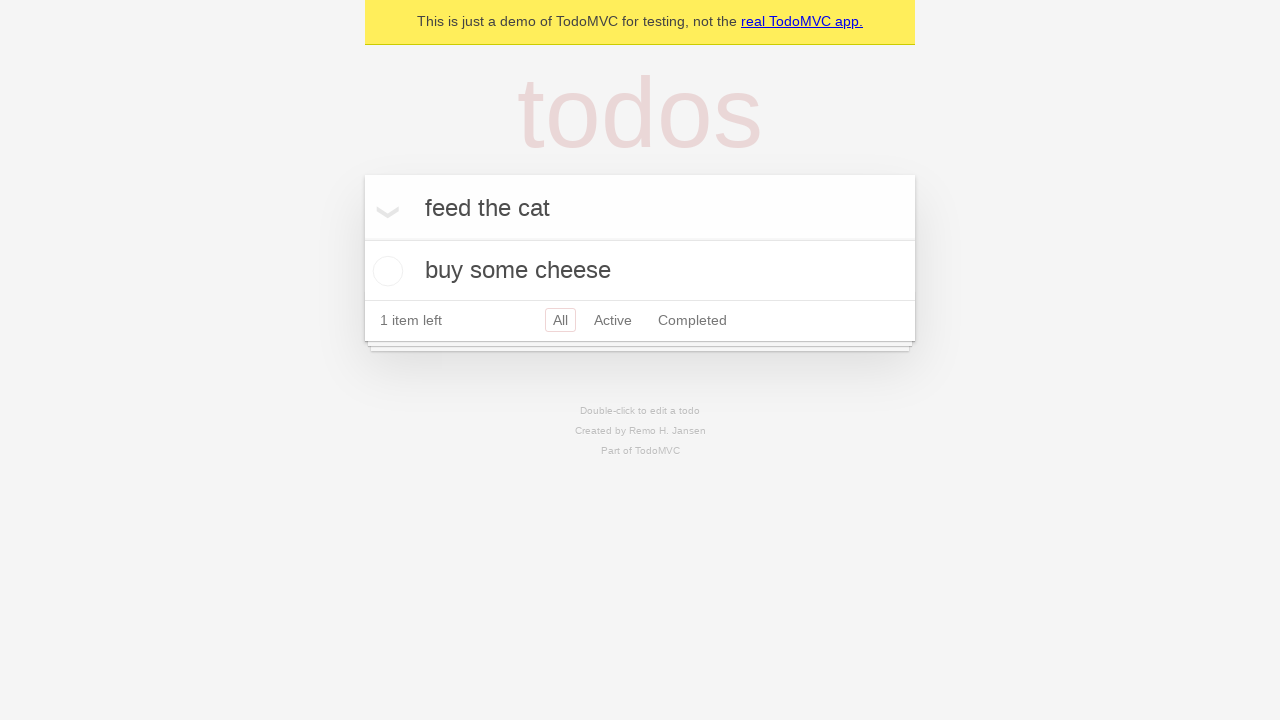

Pressed Enter to add 'feed the cat' to the todo list on internal:attr=[placeholder="What needs to be done?"i]
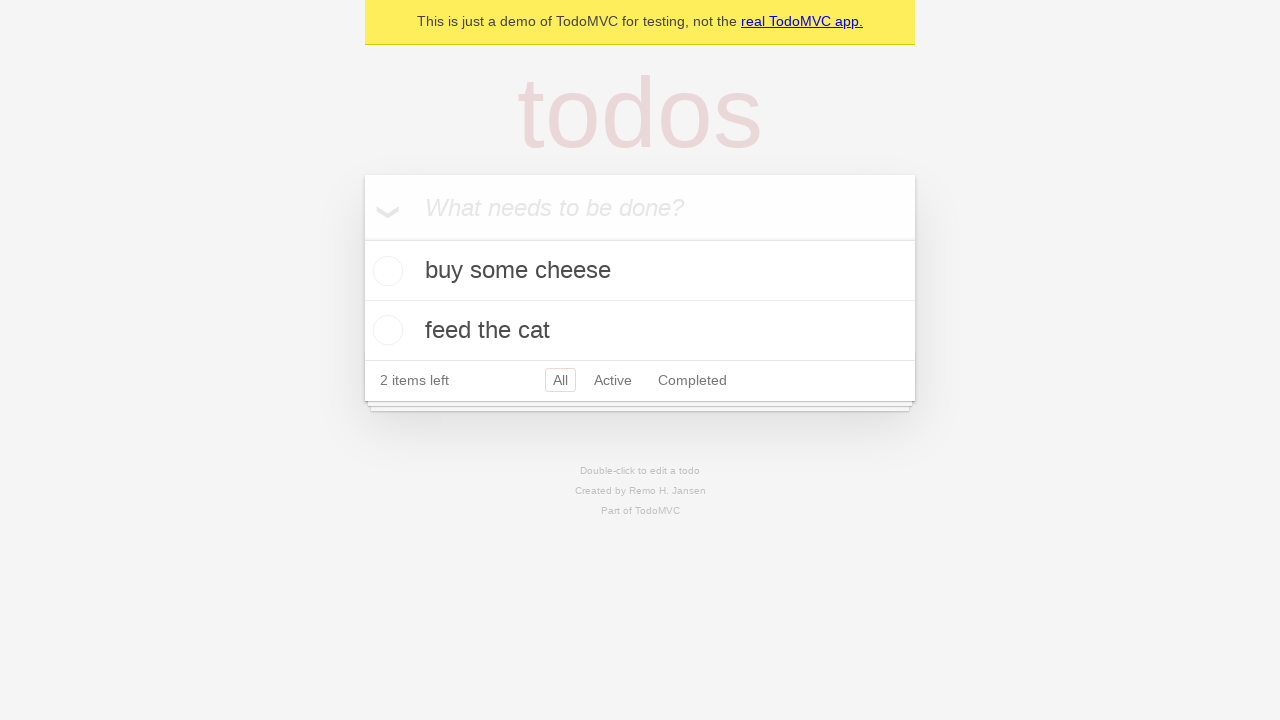

Filled todo input field with 'book a doctors appointment' on internal:attr=[placeholder="What needs to be done?"i]
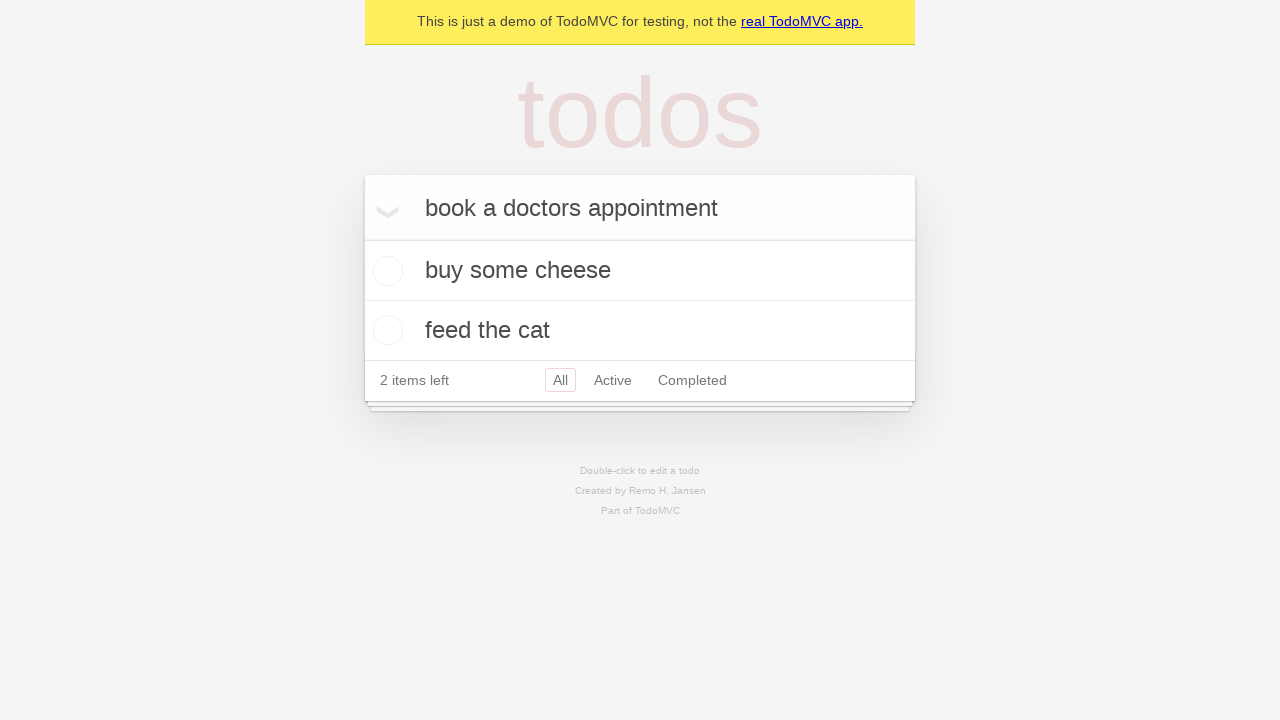

Pressed Enter to add 'book a doctors appointment' to the todo list on internal:attr=[placeholder="What needs to be done?"i]
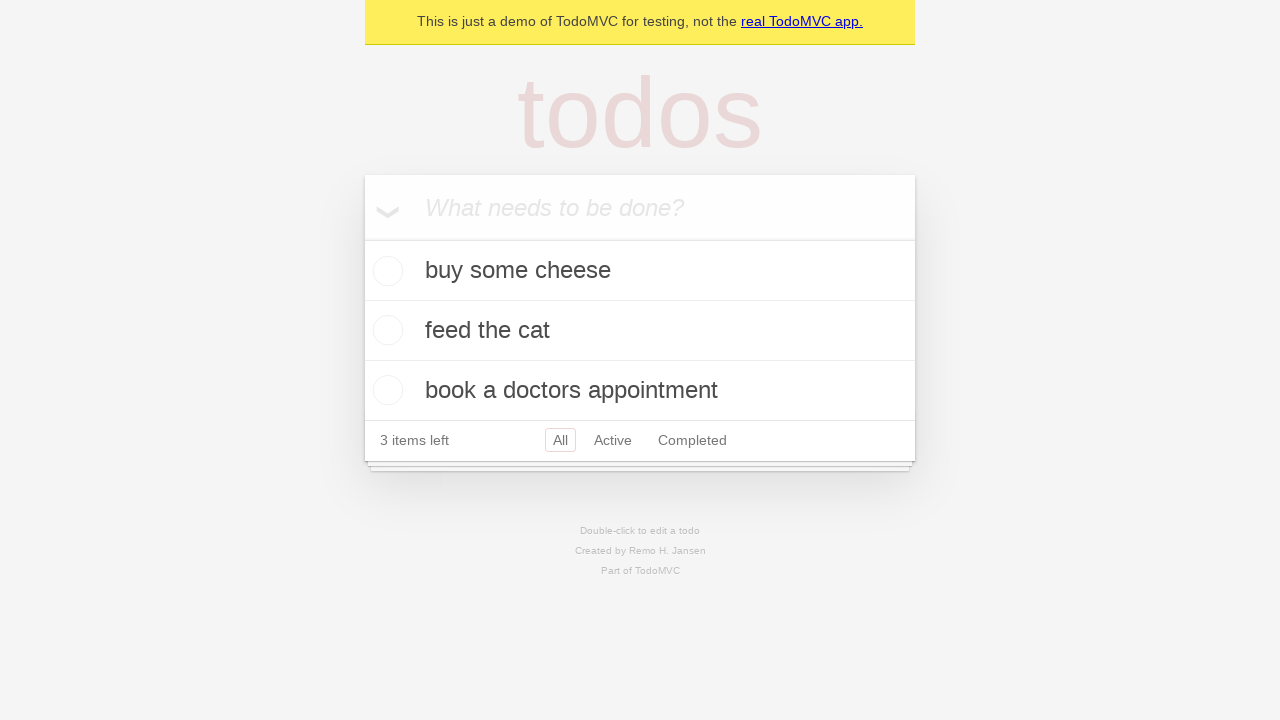

Verified that all 3 items were added to the list and '3 items left' counter is displayed
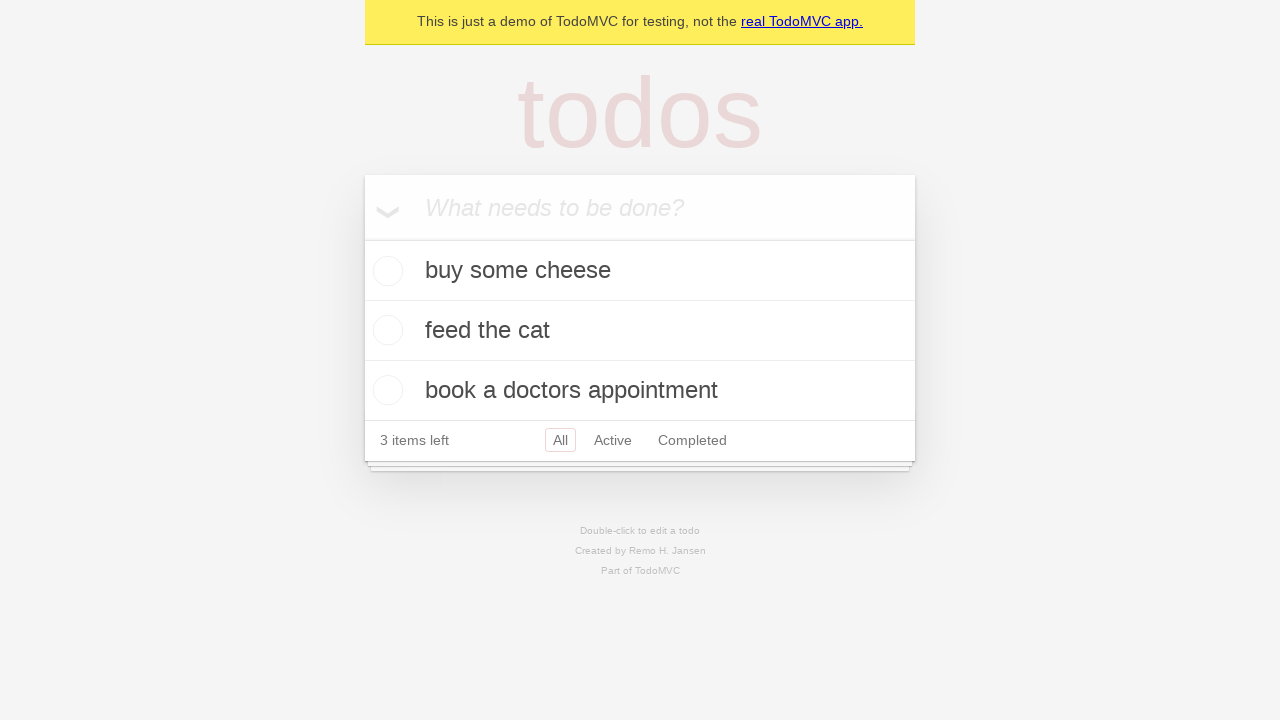

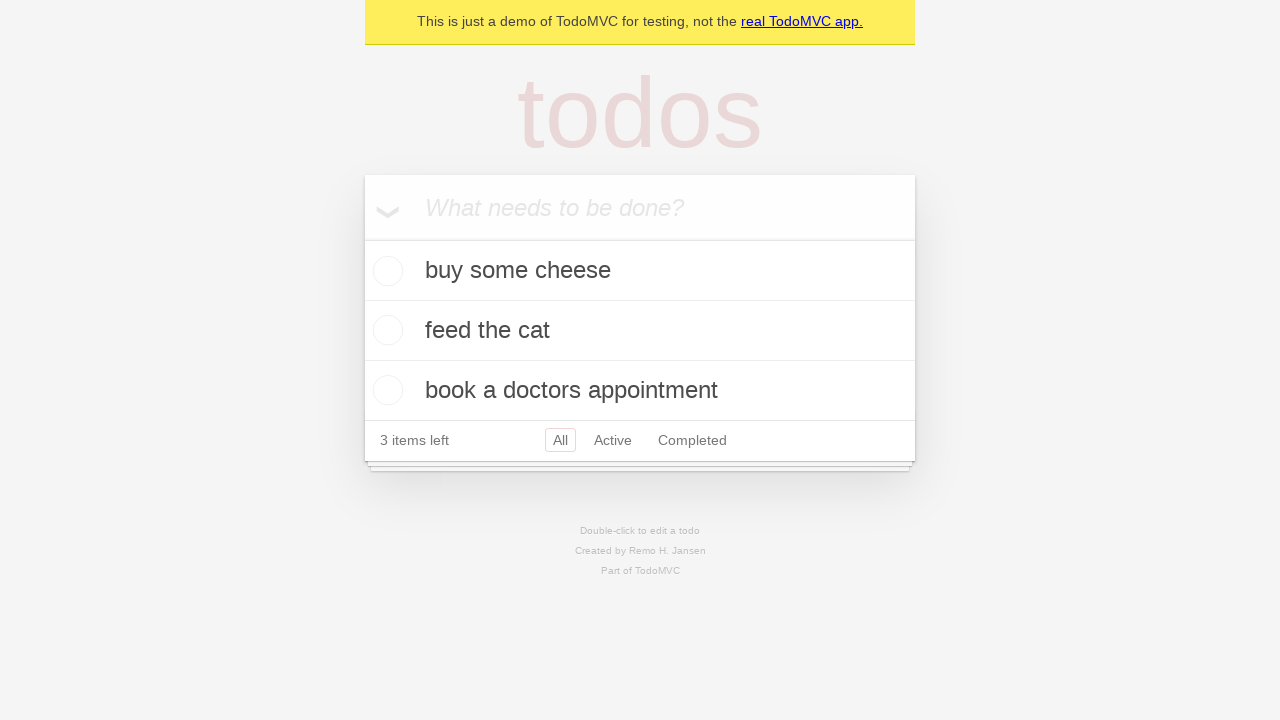